Tests keyboard key press functionality by sending space and left arrow keys to an element and verifying the displayed result text confirms the correct key was pressed.

Starting URL: http://the-internet.herokuapp.com/key_presses

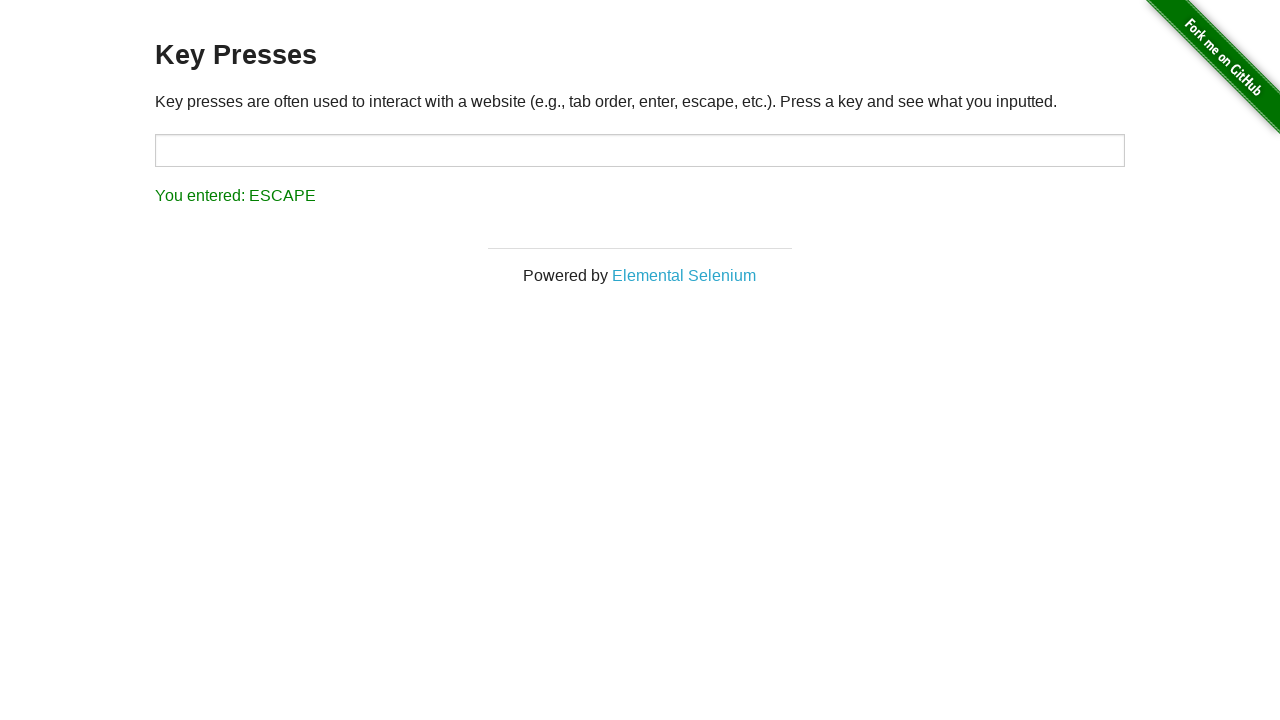

Pressed Space key on target element on #target
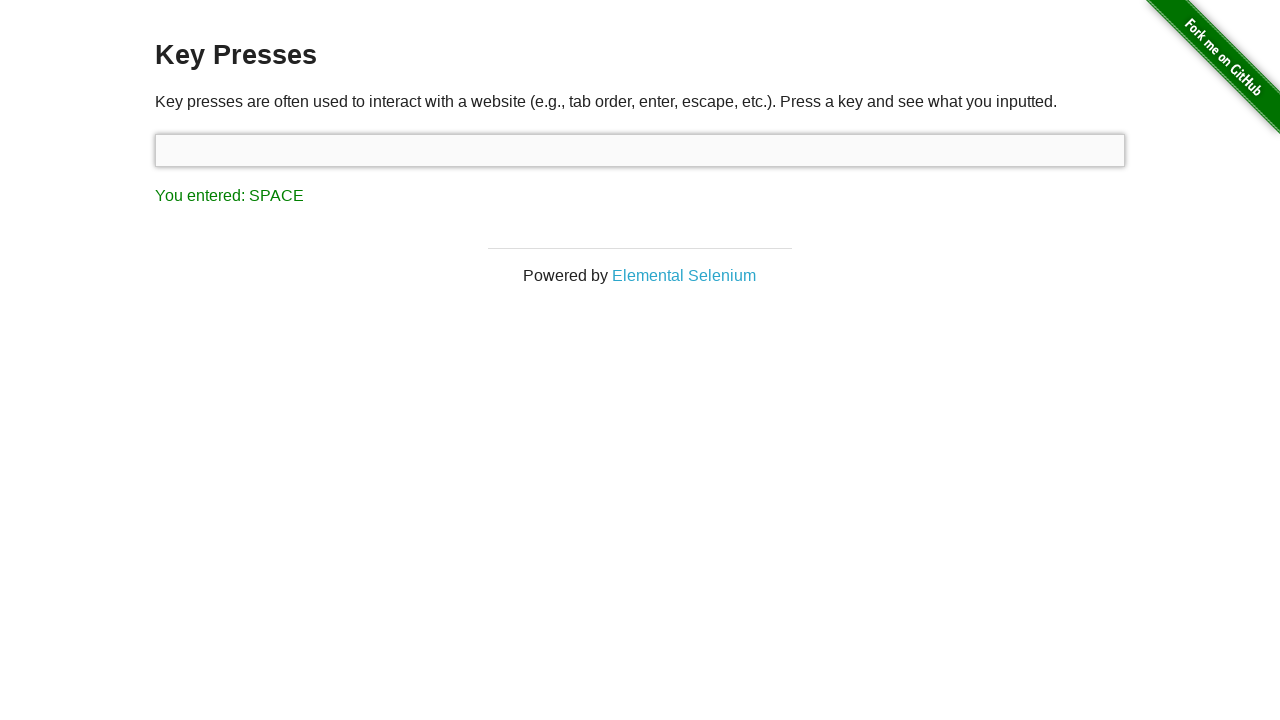

Result element loaded after pressing Space
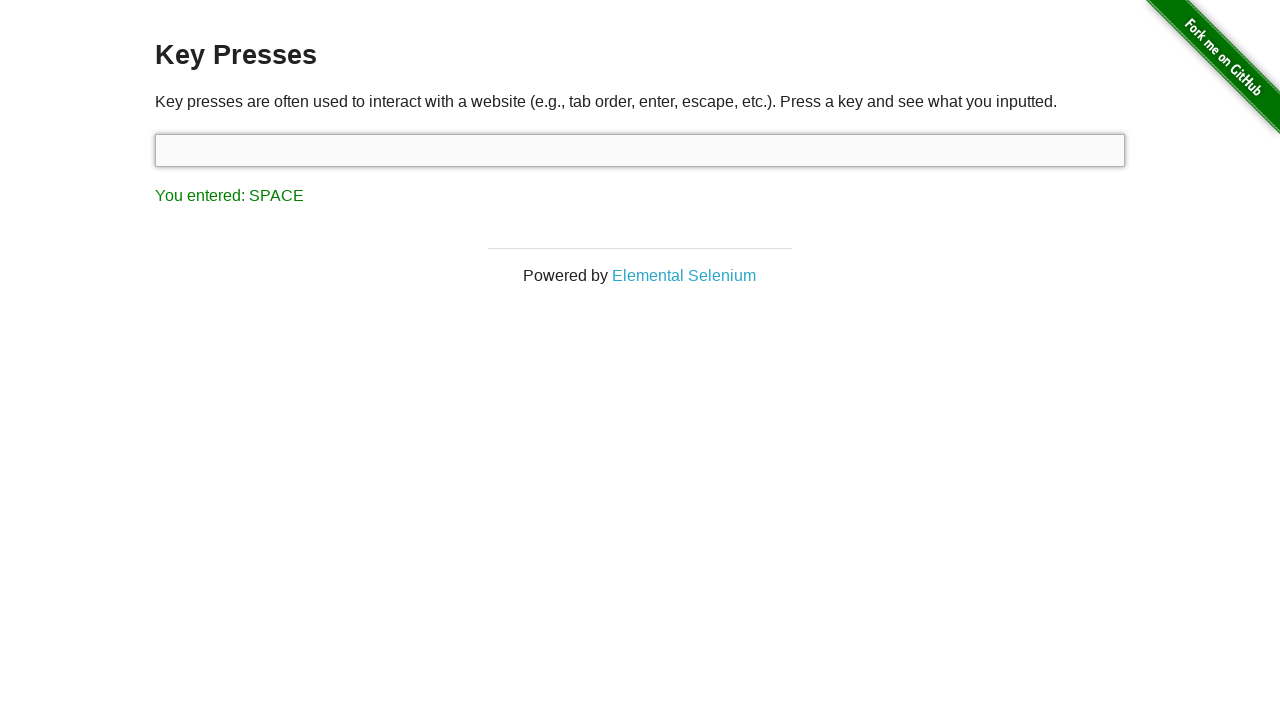

Verified result text confirms SPACE key was pressed
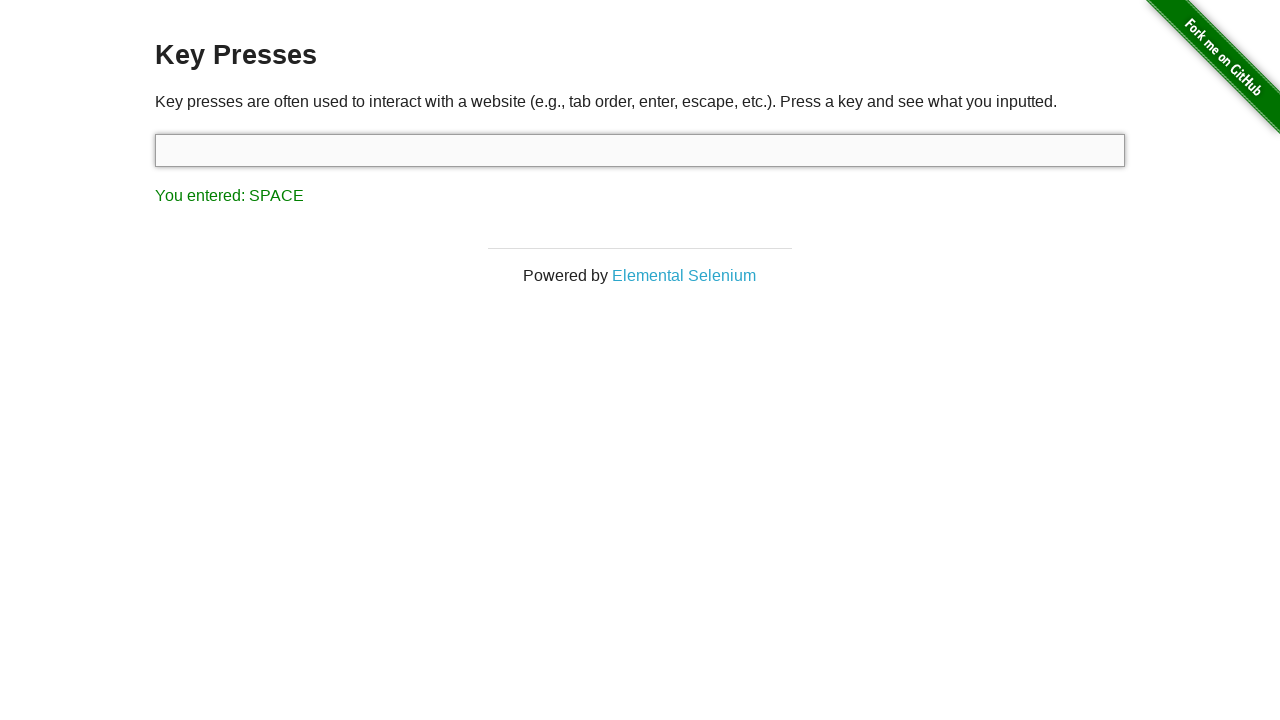

Pressed Left Arrow key on target element on #target
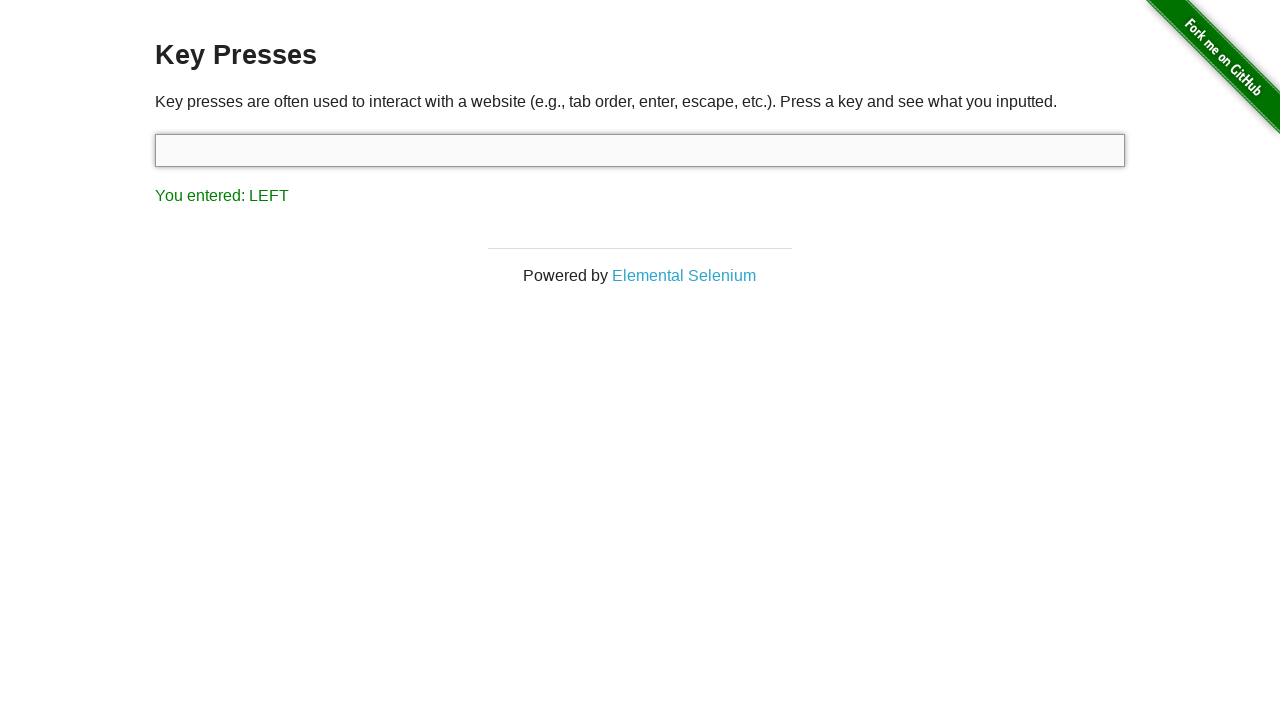

Verified result text confirms LEFT arrow key was pressed
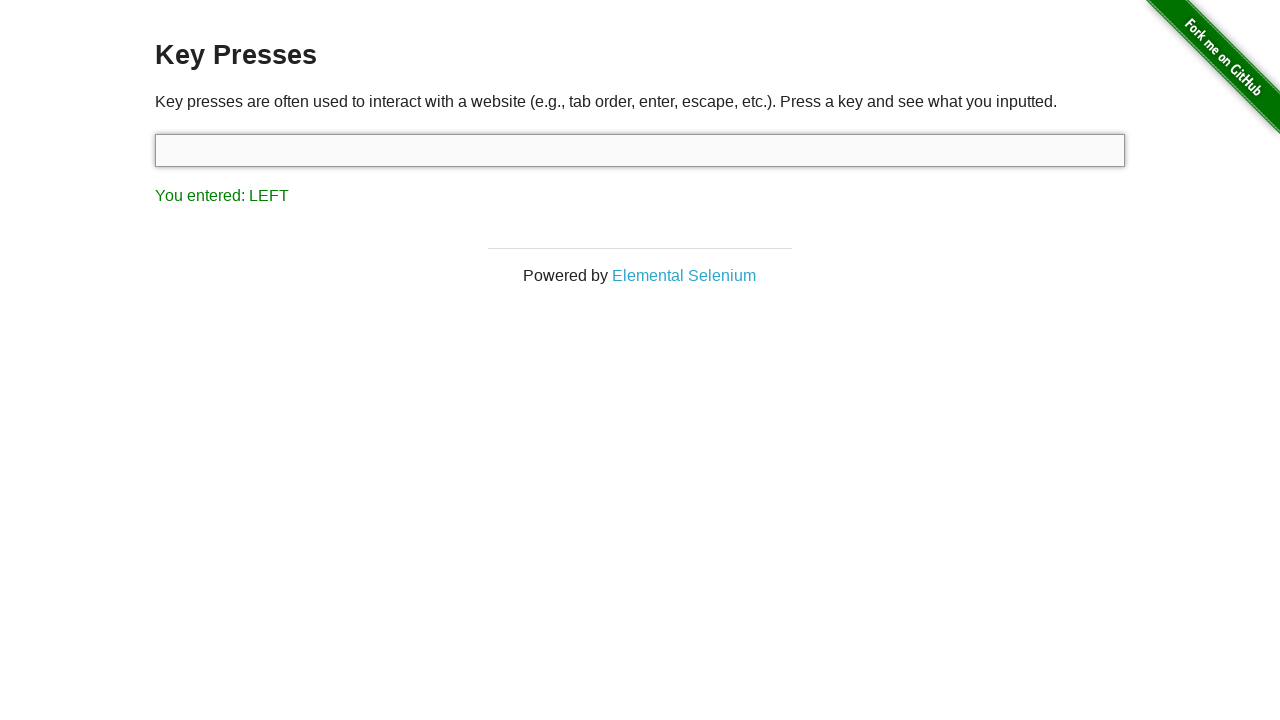

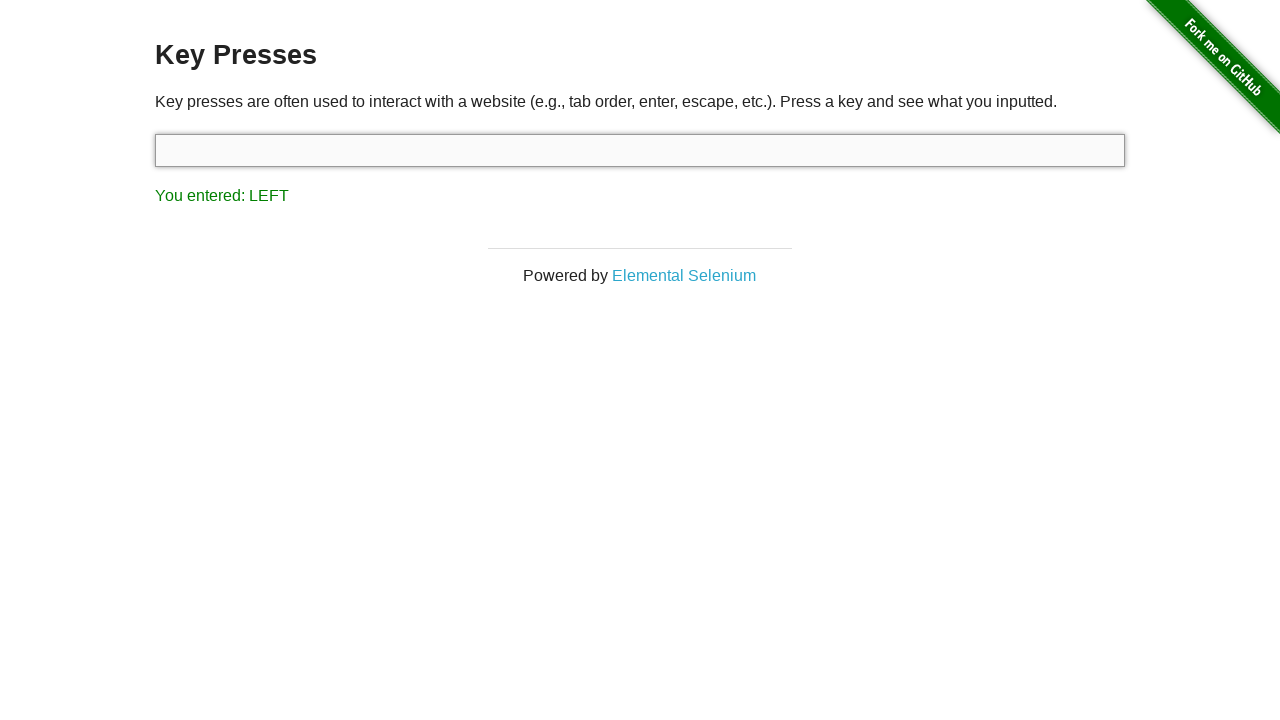